Launches the Royal Enfield India homepage and verifies the page loads successfully

Starting URL: https://www.royalenfield.com/in/en/home/

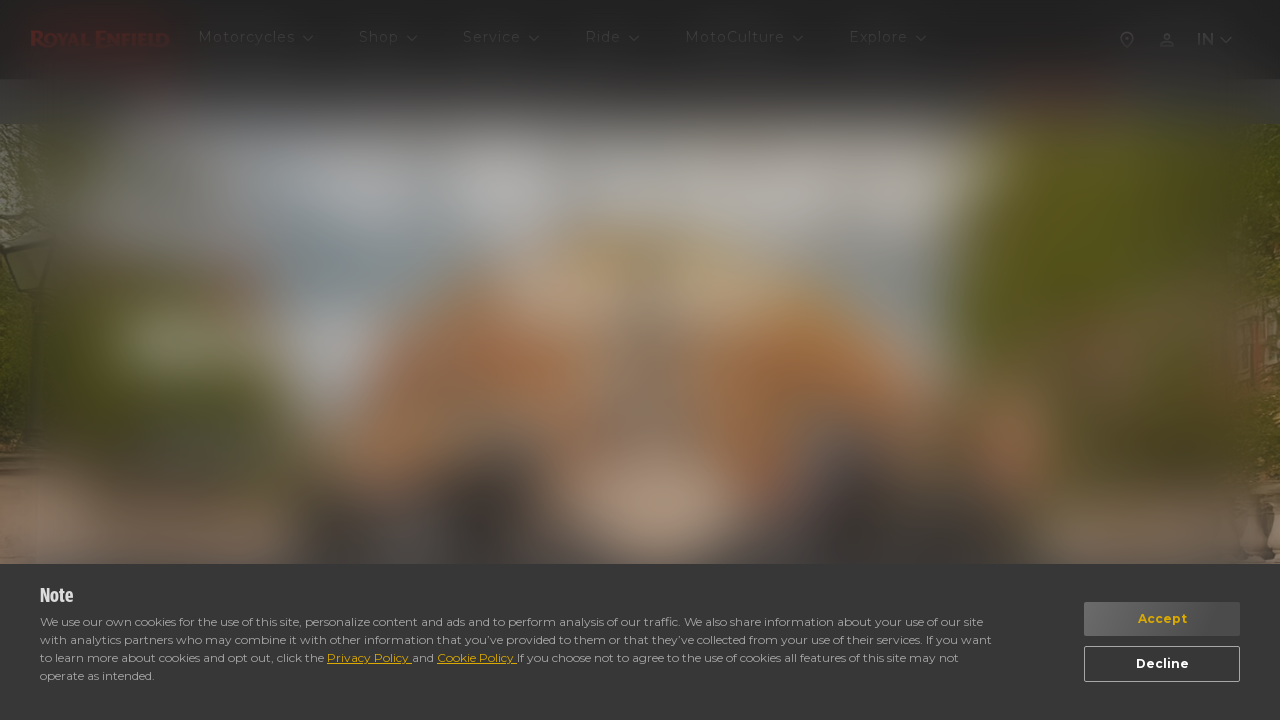

Waited for Royal Enfield homepage to reach domcontentloaded state
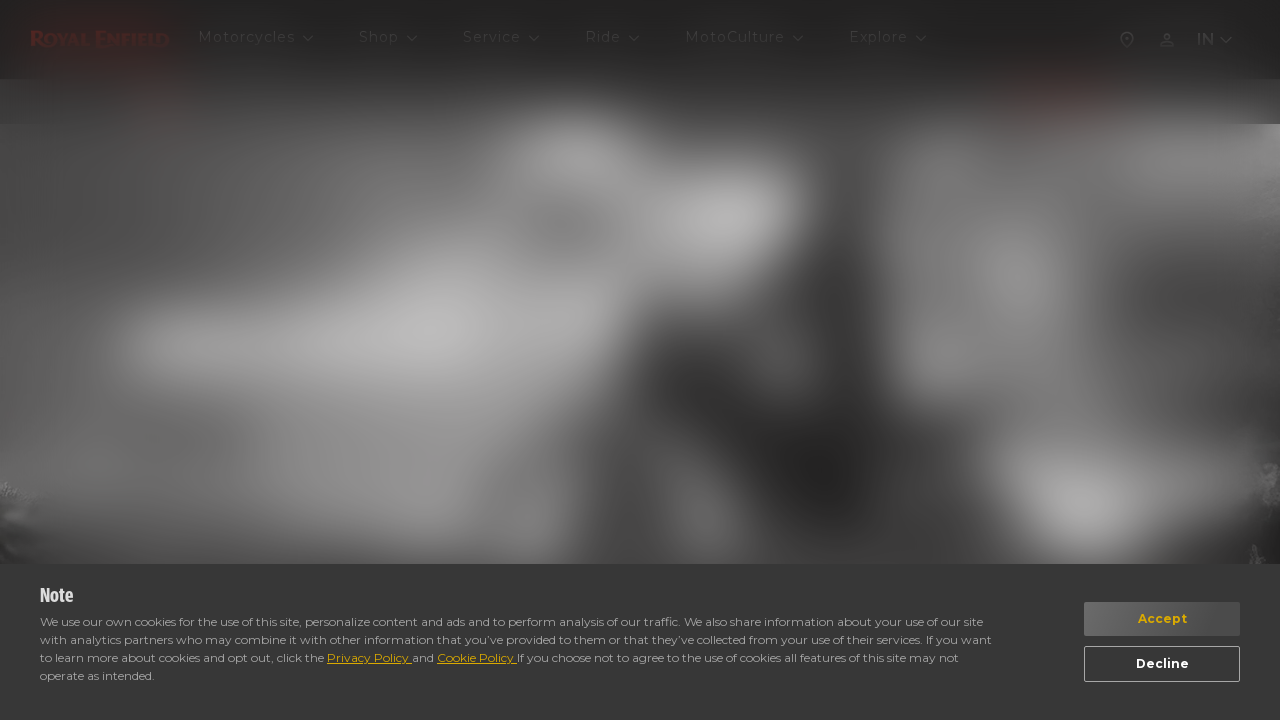

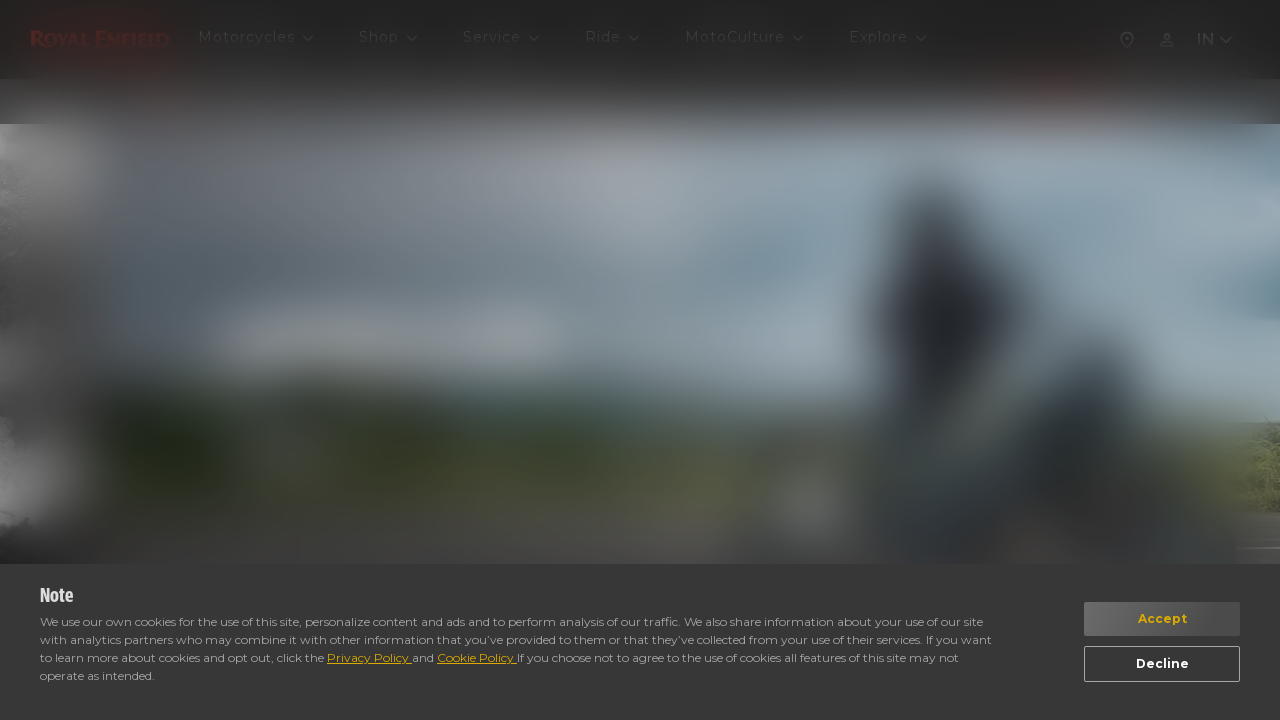